Tests the sorting functionality of a product table by clicking the column header, then navigates through paginated results to find a specific item (Rice) and verifies its presence.

Starting URL: https://rahulshettyacademy.com/seleniumPractise/#/offers

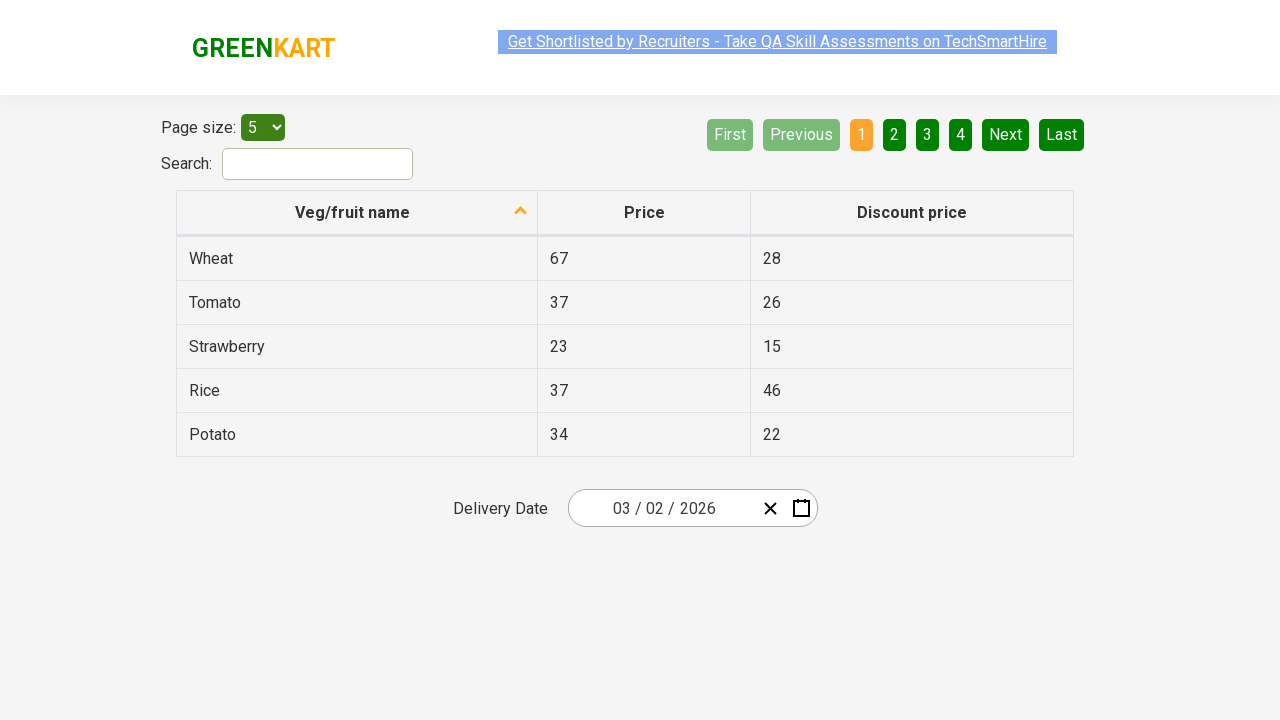

Clicked first column header to sort the product table at (357, 213) on xpath=//tr/th[1]
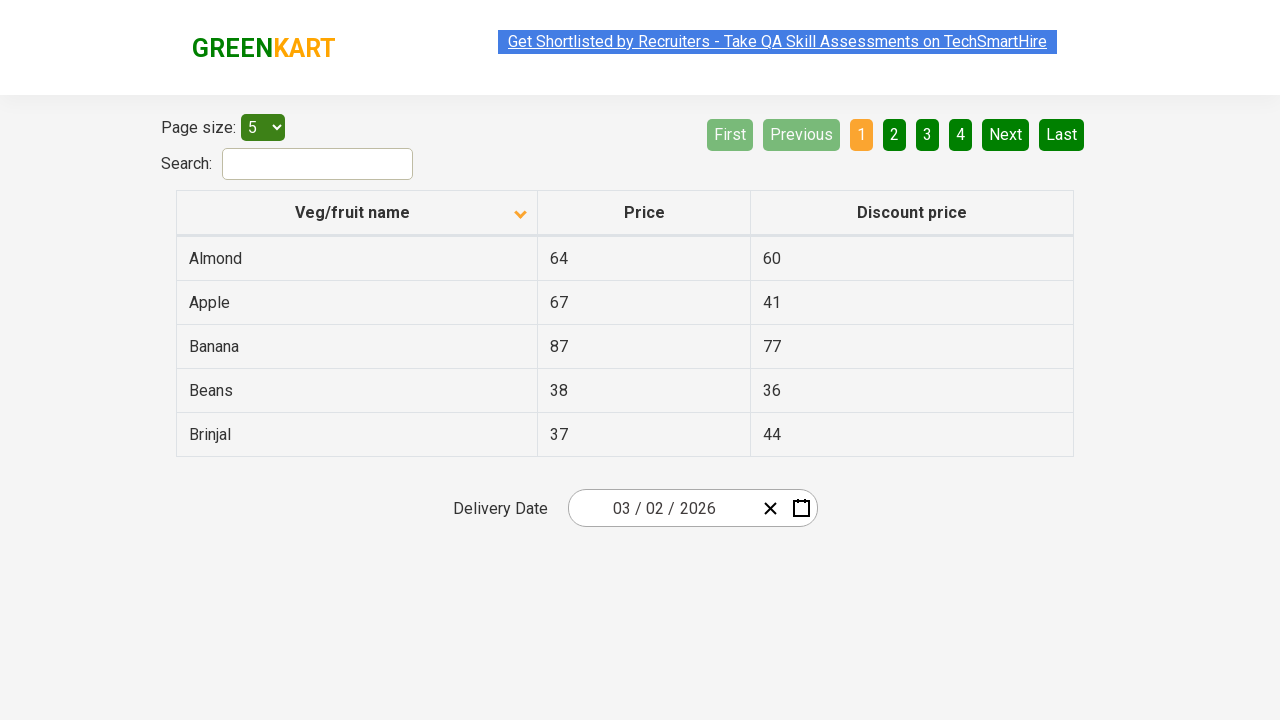

Table loaded with product data
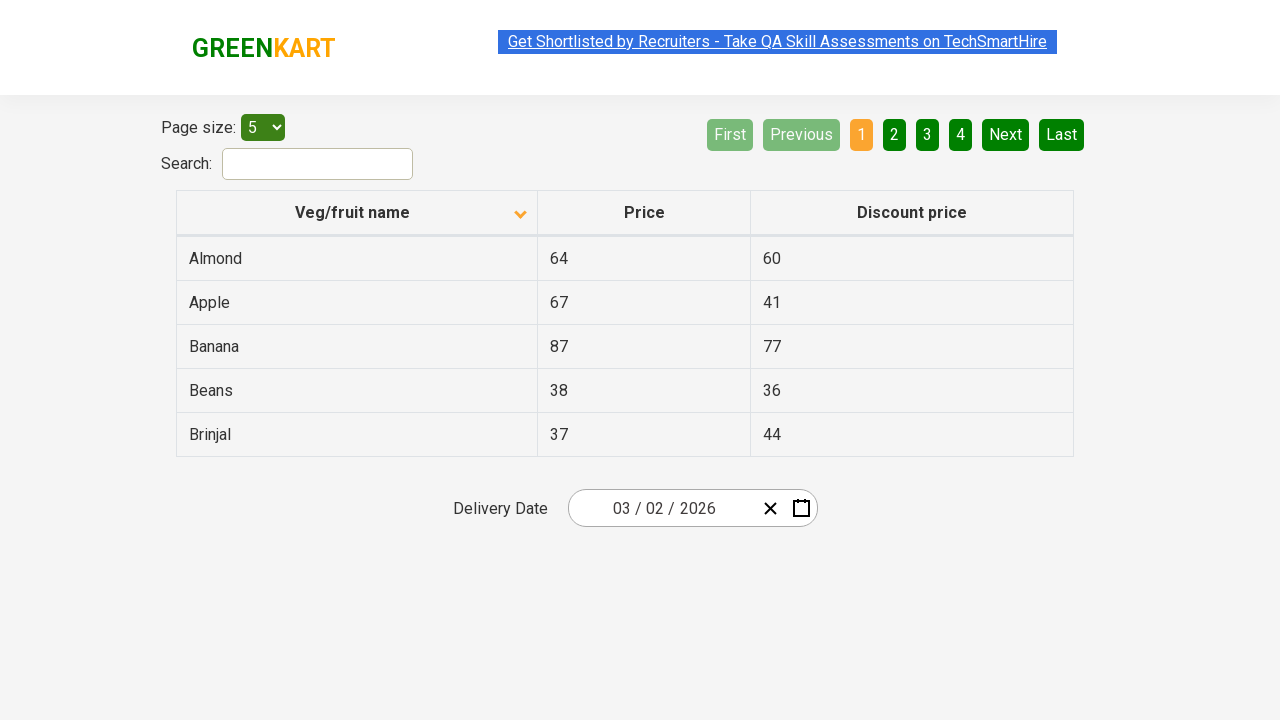

Retrieved all product names from first column
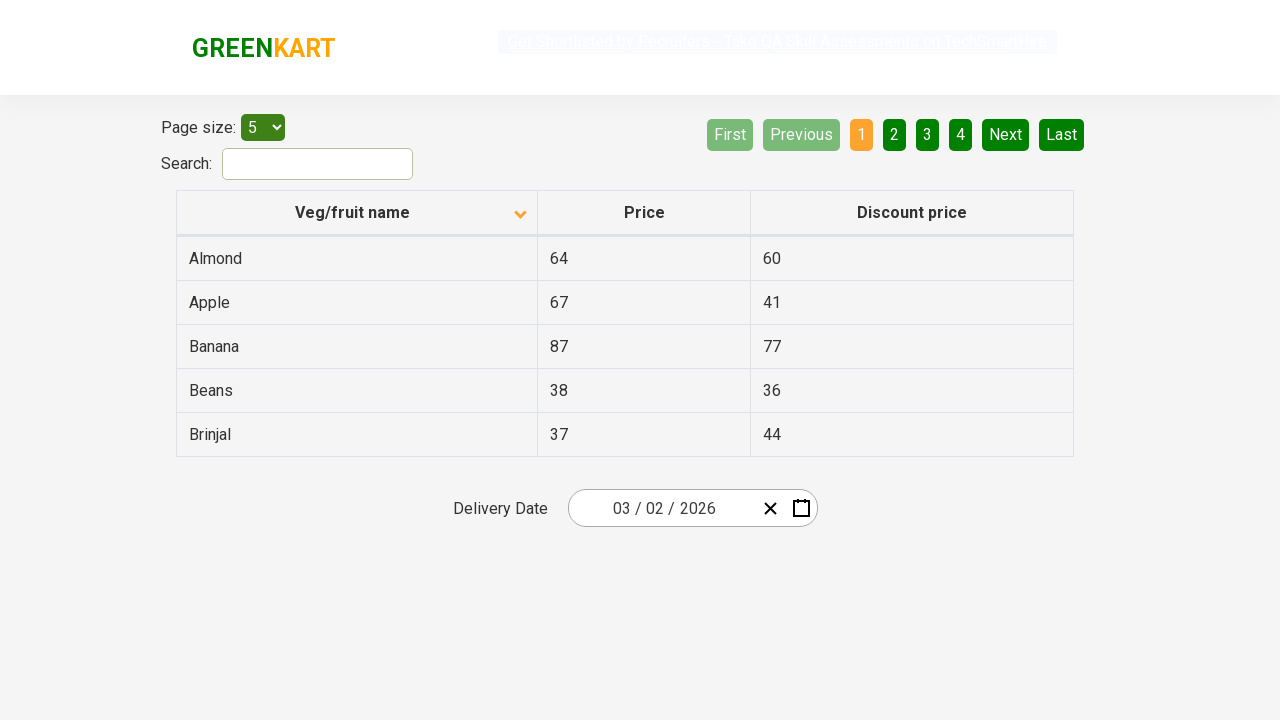

Generated sorted reference list for comparison
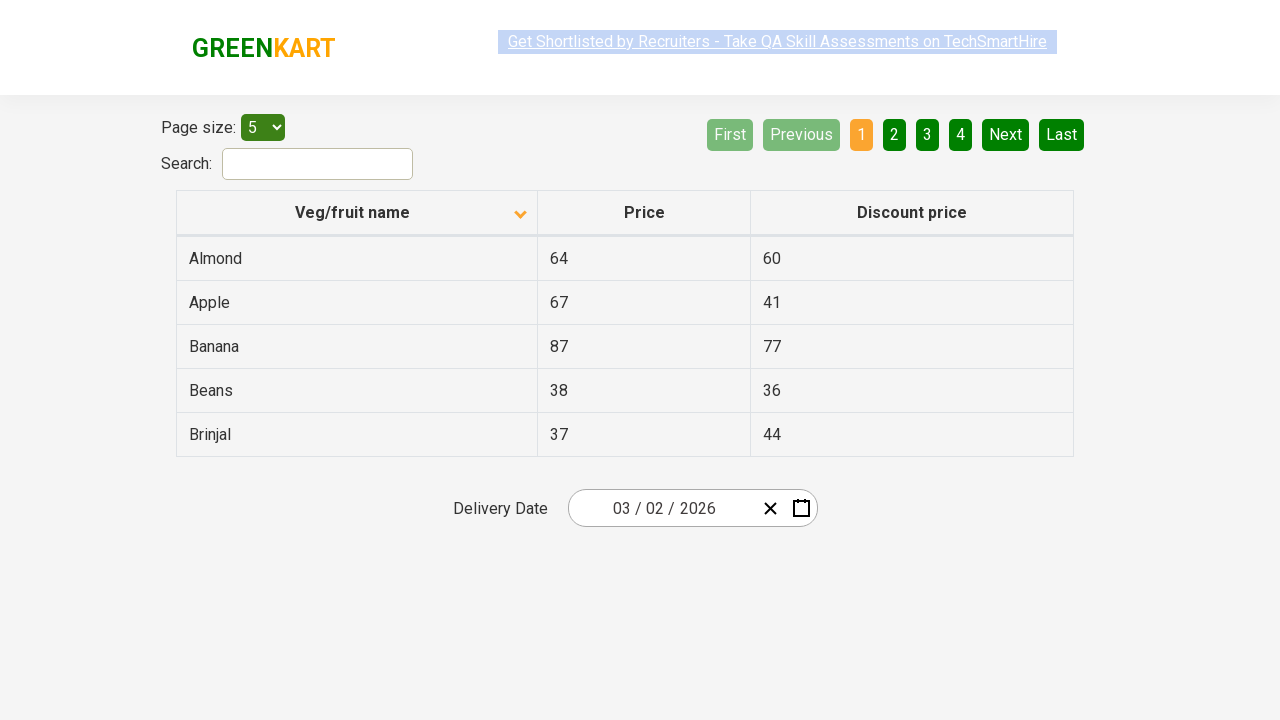

Verified that product table is correctly sorted alphabetically
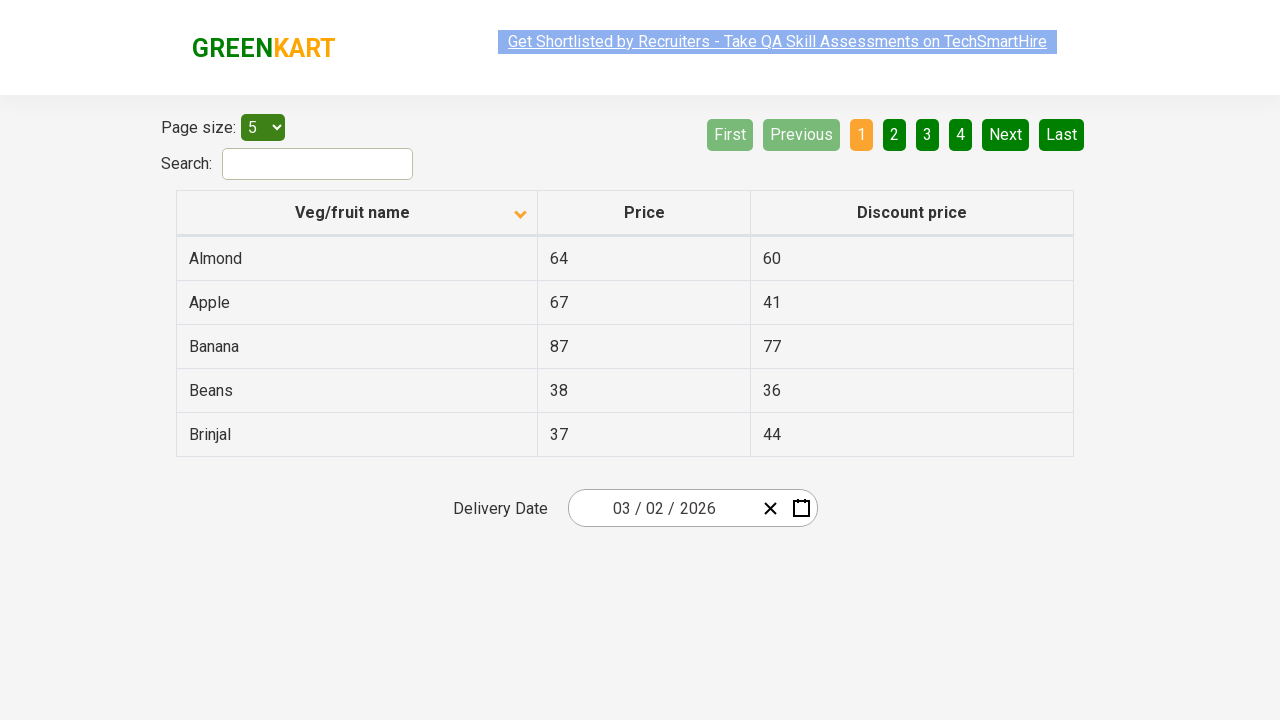

Retrieved product names from current page (page 1)
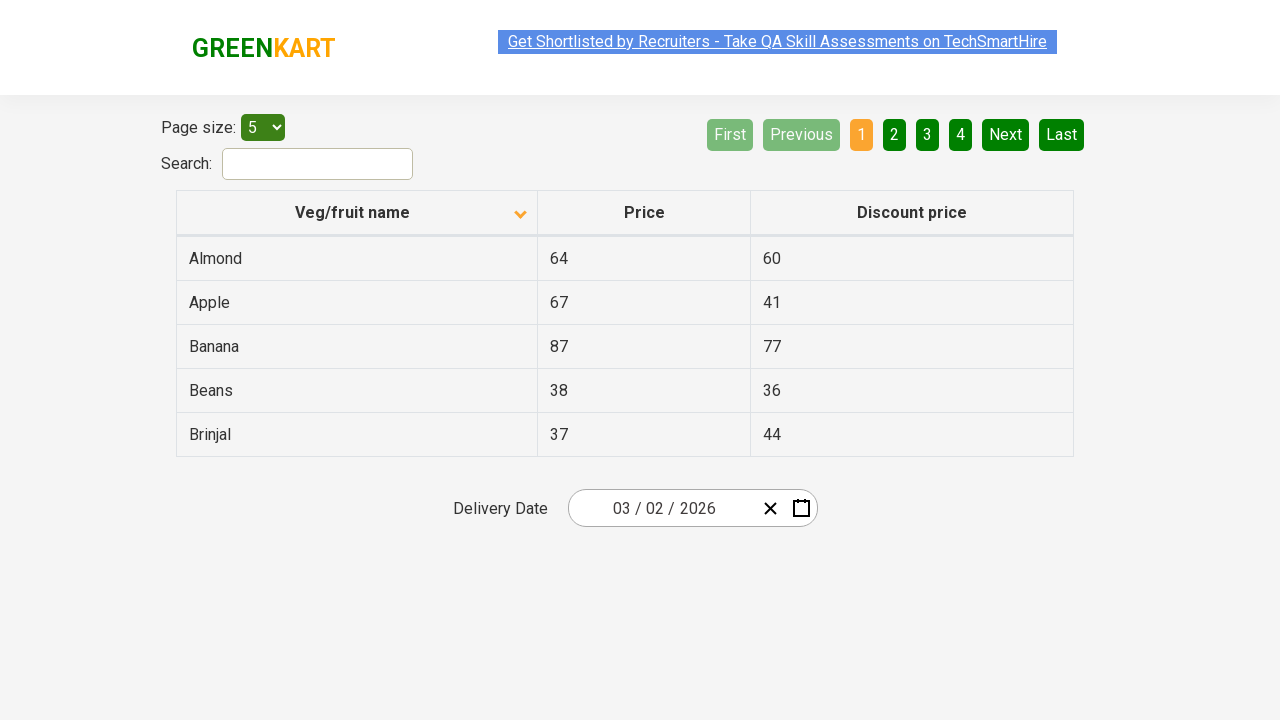

Clicked Next button to navigate to page 2 at (1006, 134) on [aria-label='Next']
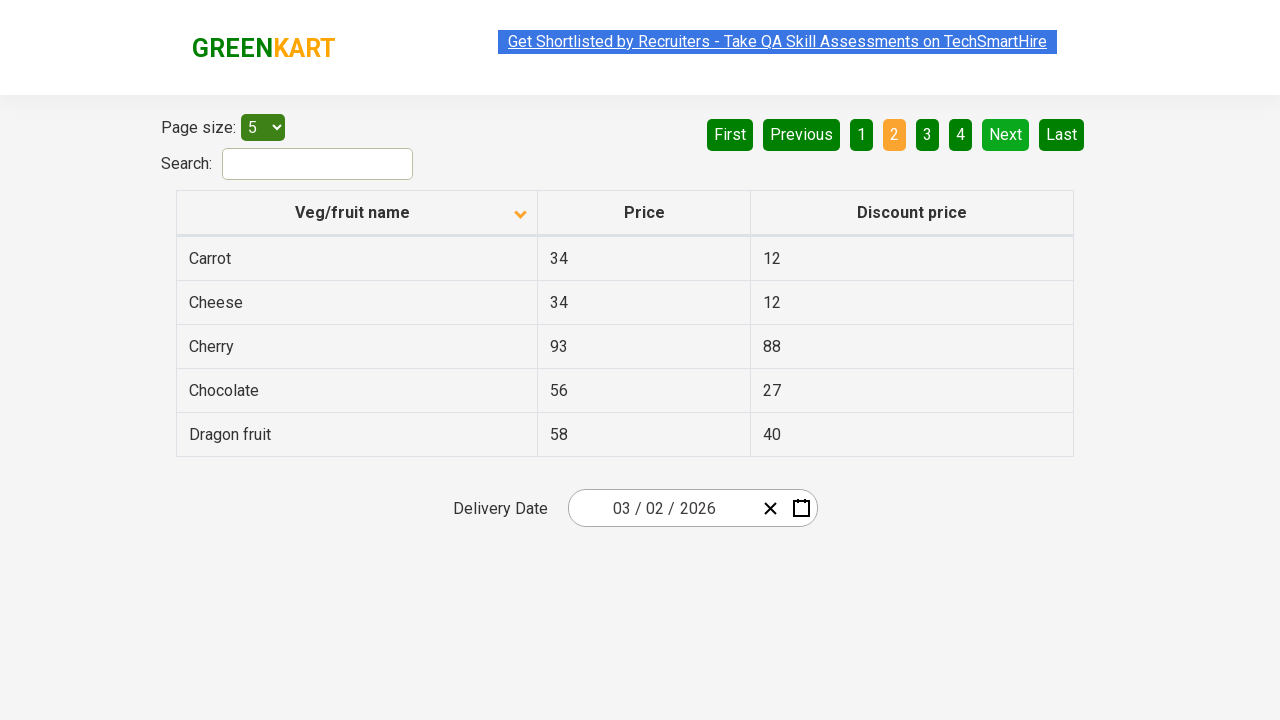

Waited for page to load after navigation
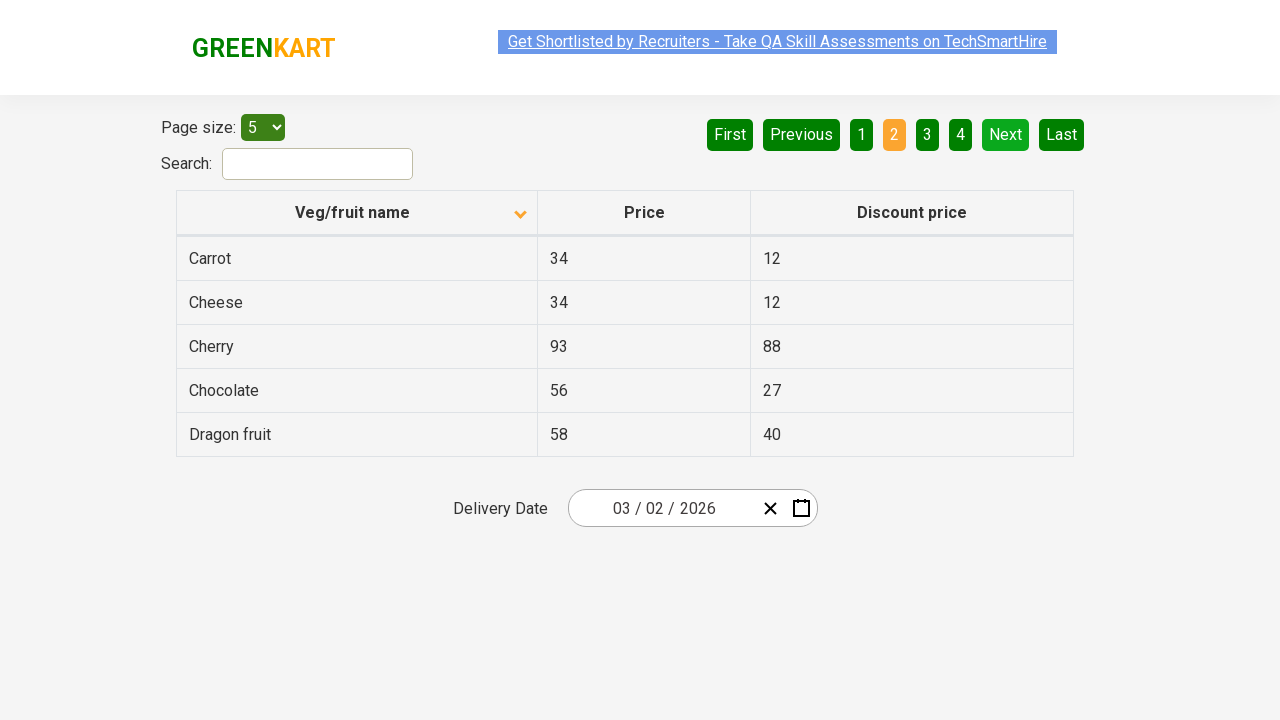

Retrieved product names from current page (page 2)
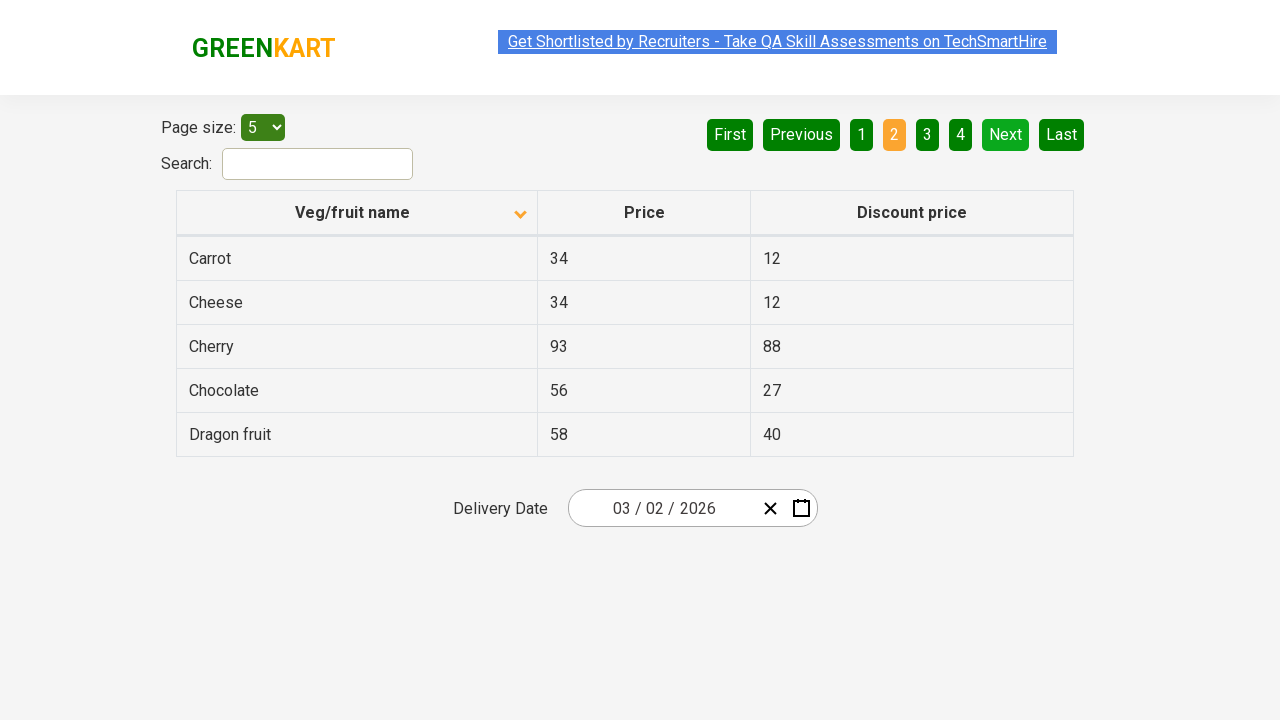

Clicked Next button to navigate to page 3 at (1006, 134) on [aria-label='Next']
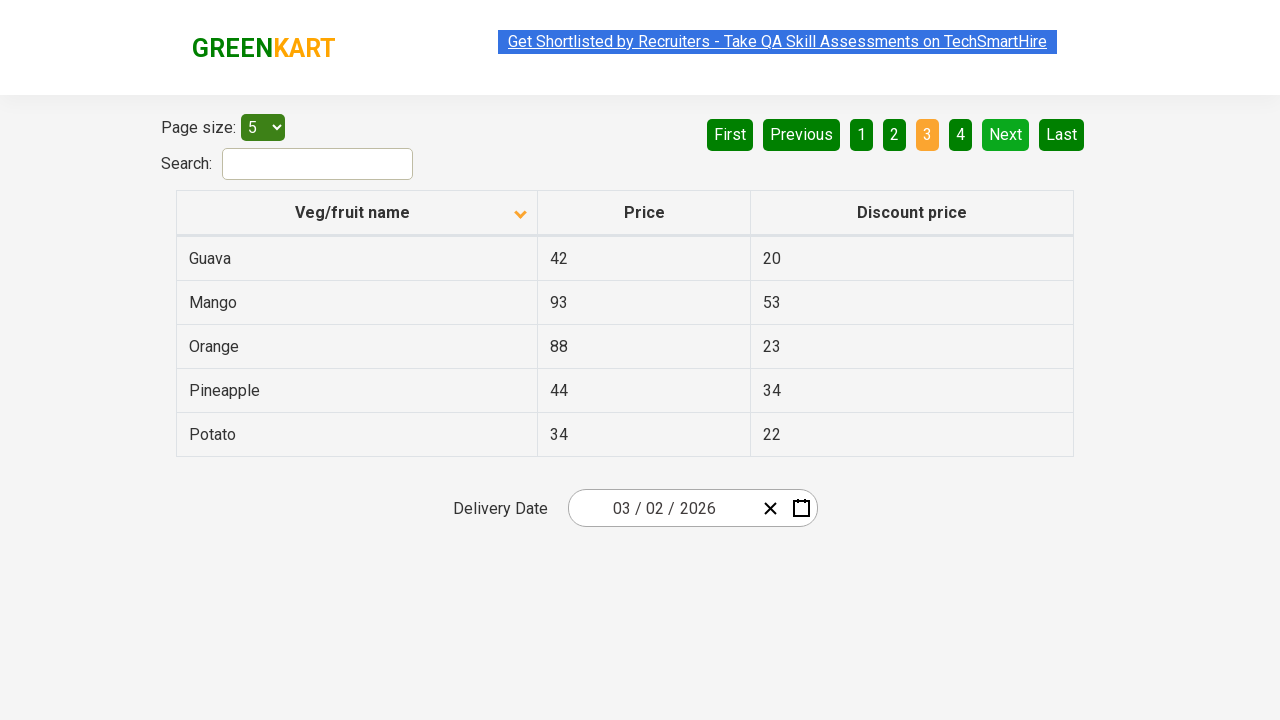

Waited for page to load after navigation
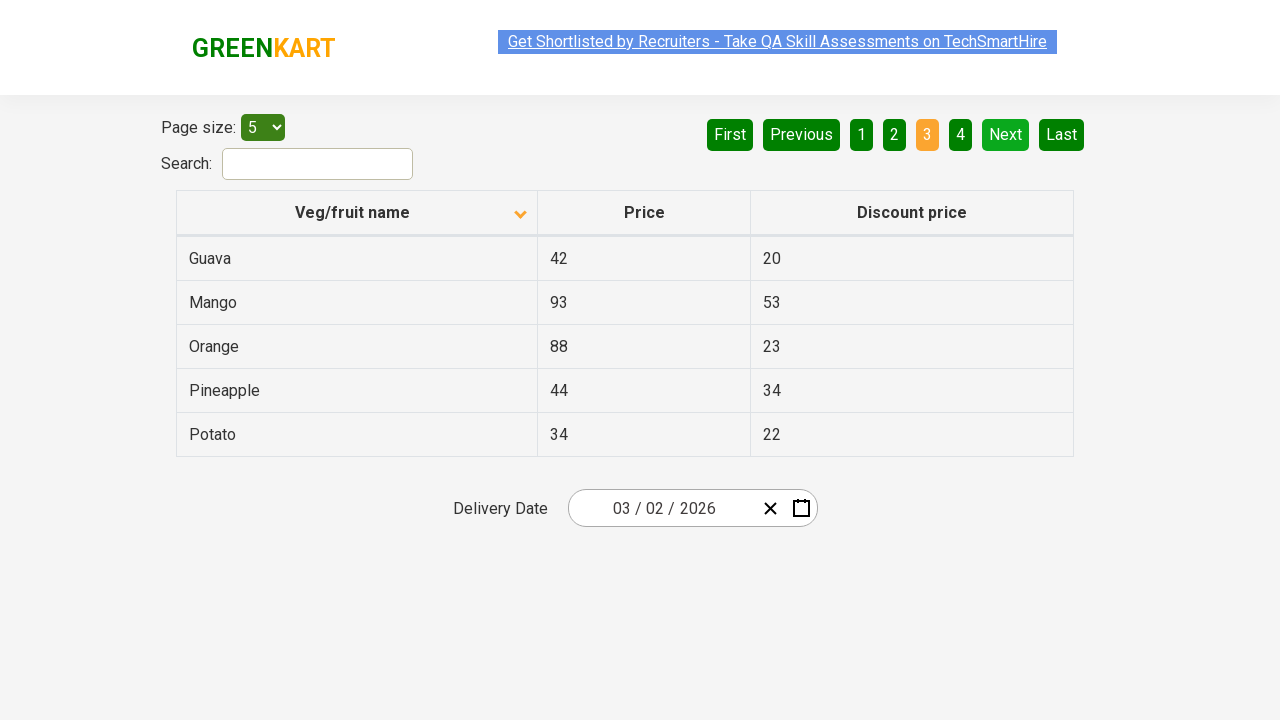

Retrieved product names from current page (page 3)
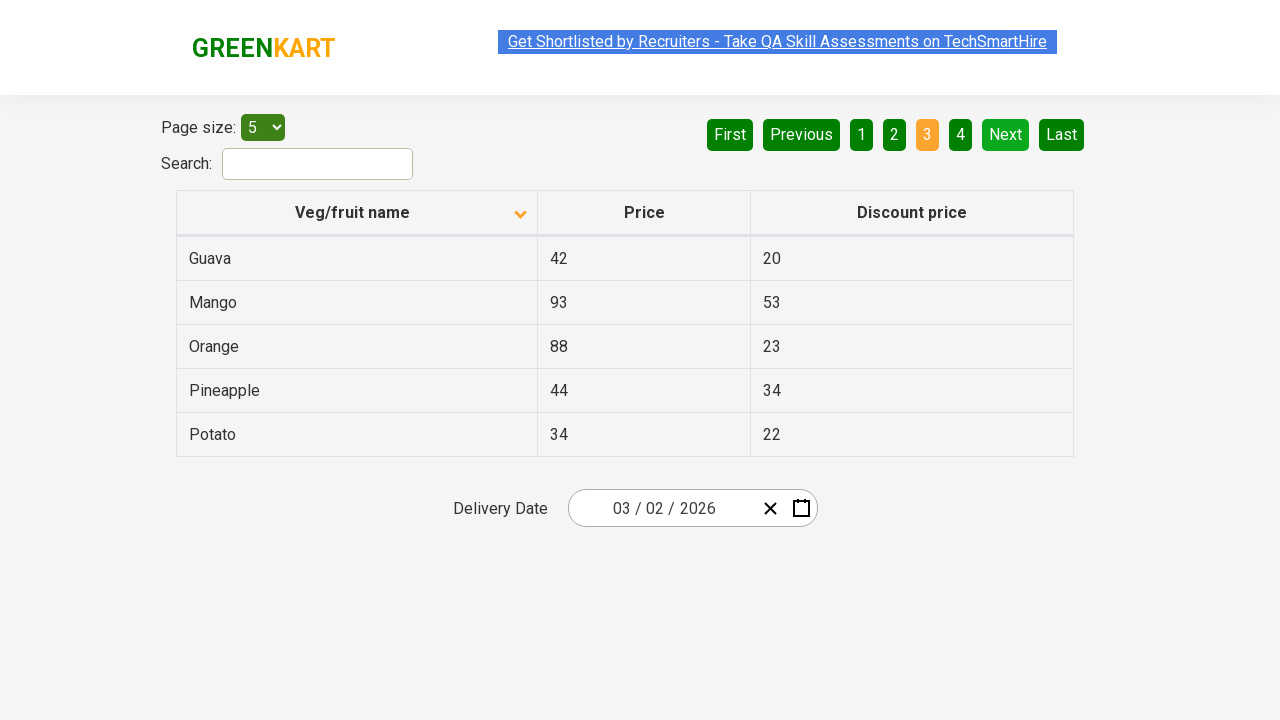

Clicked Next button to navigate to page 4 at (1006, 134) on [aria-label='Next']
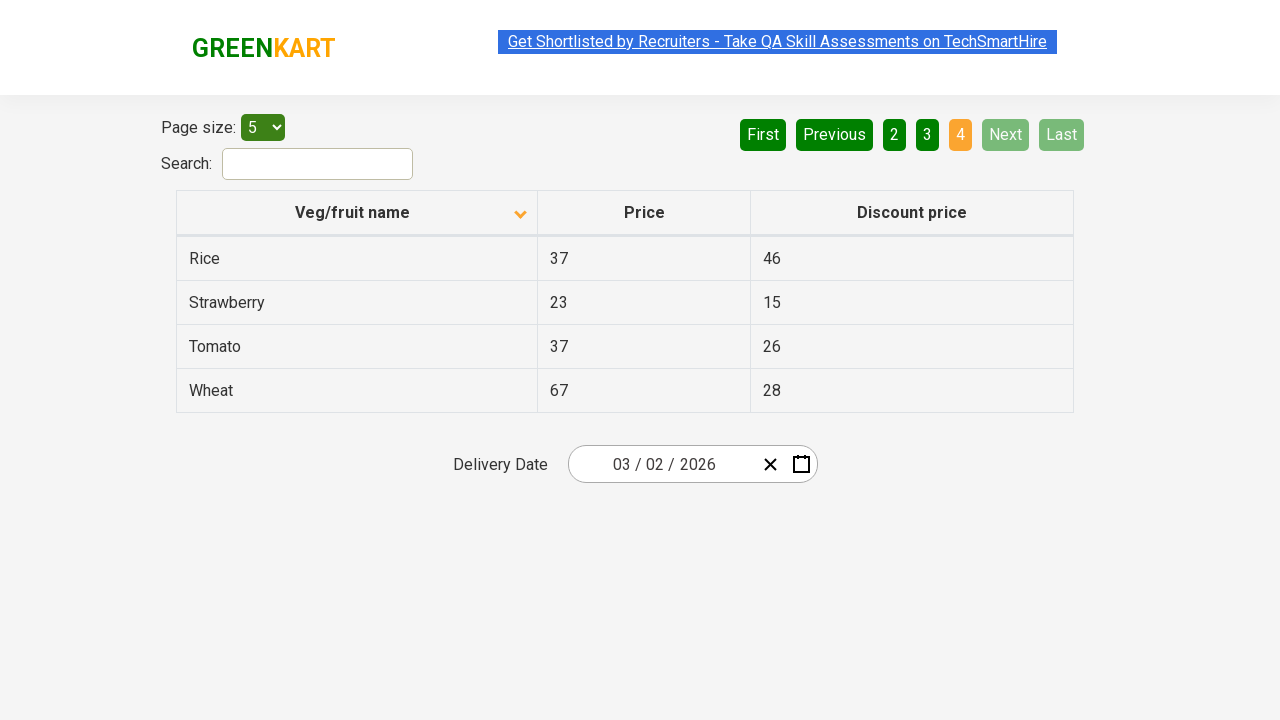

Waited for page to load after navigation
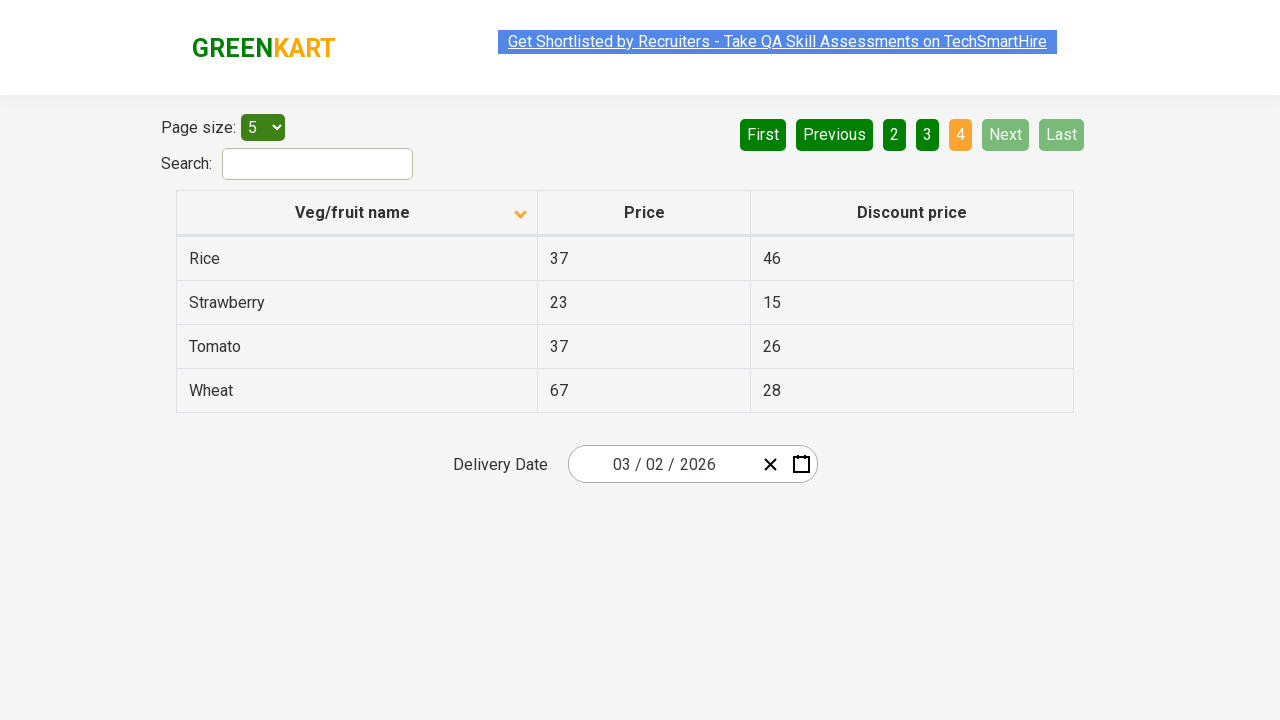

Retrieved product names from current page (page 4)
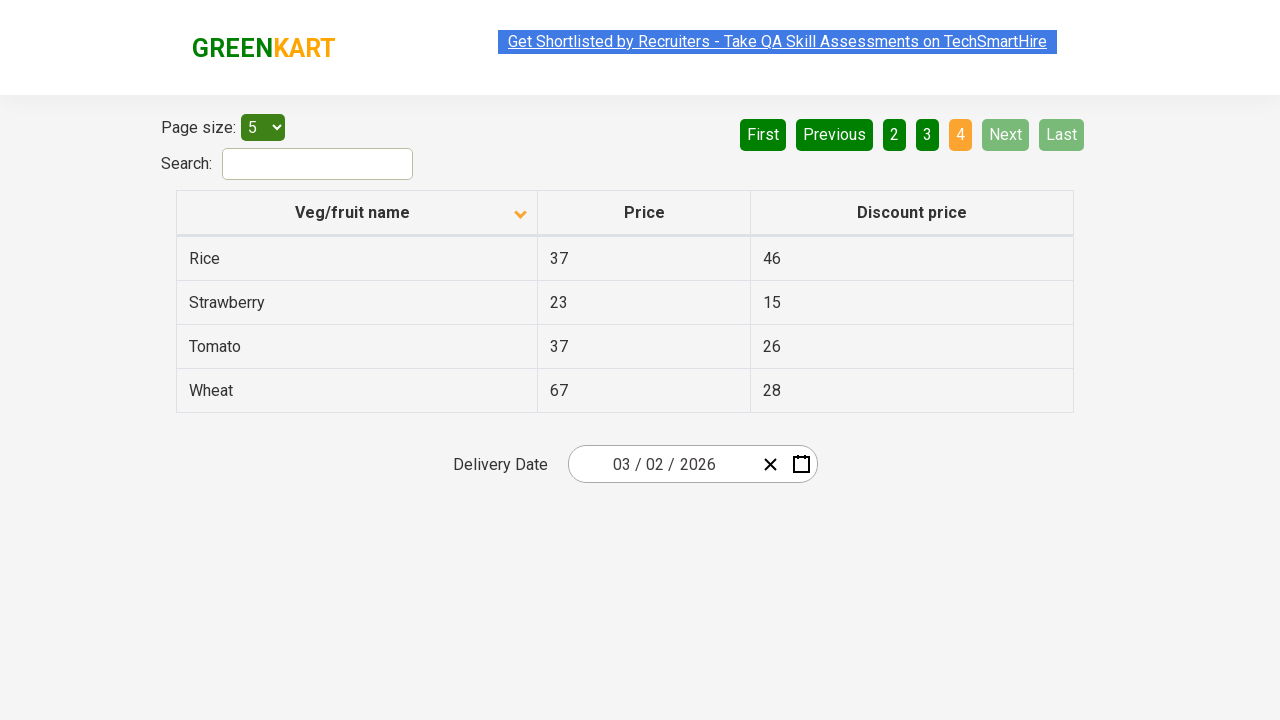

Found 'Rice' product in the table
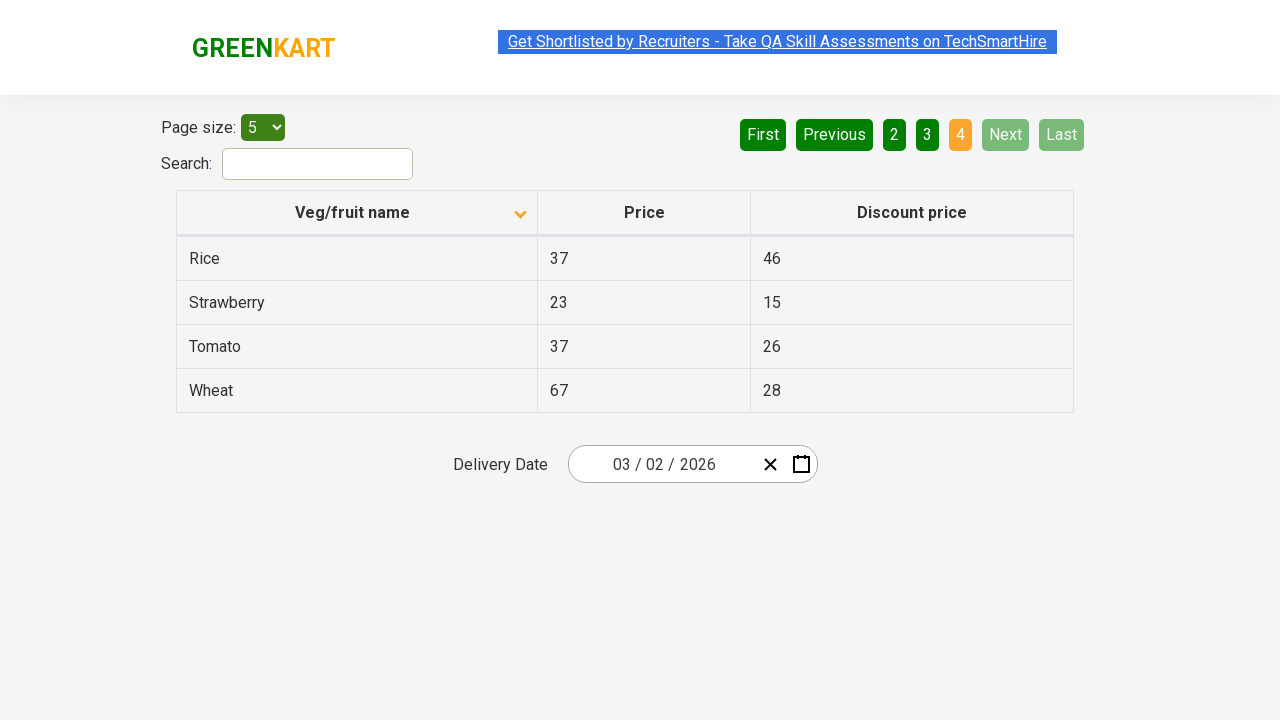

Retrieved price of Rice: 37
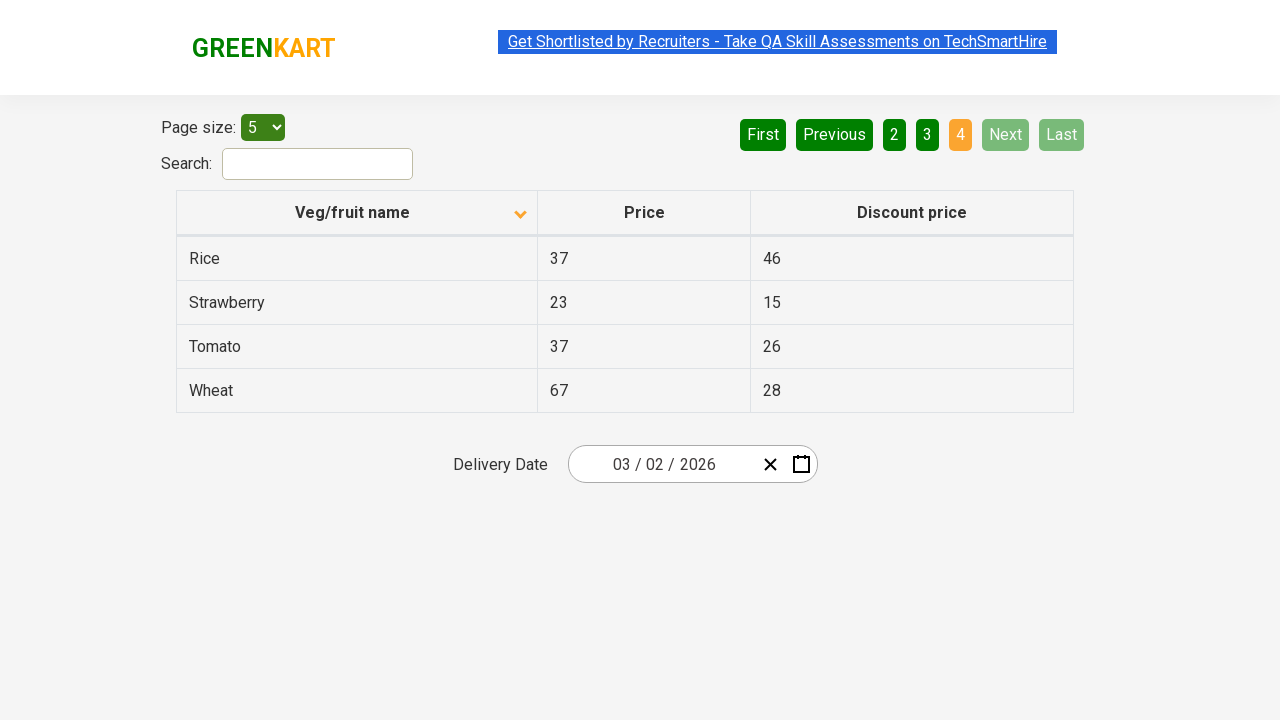

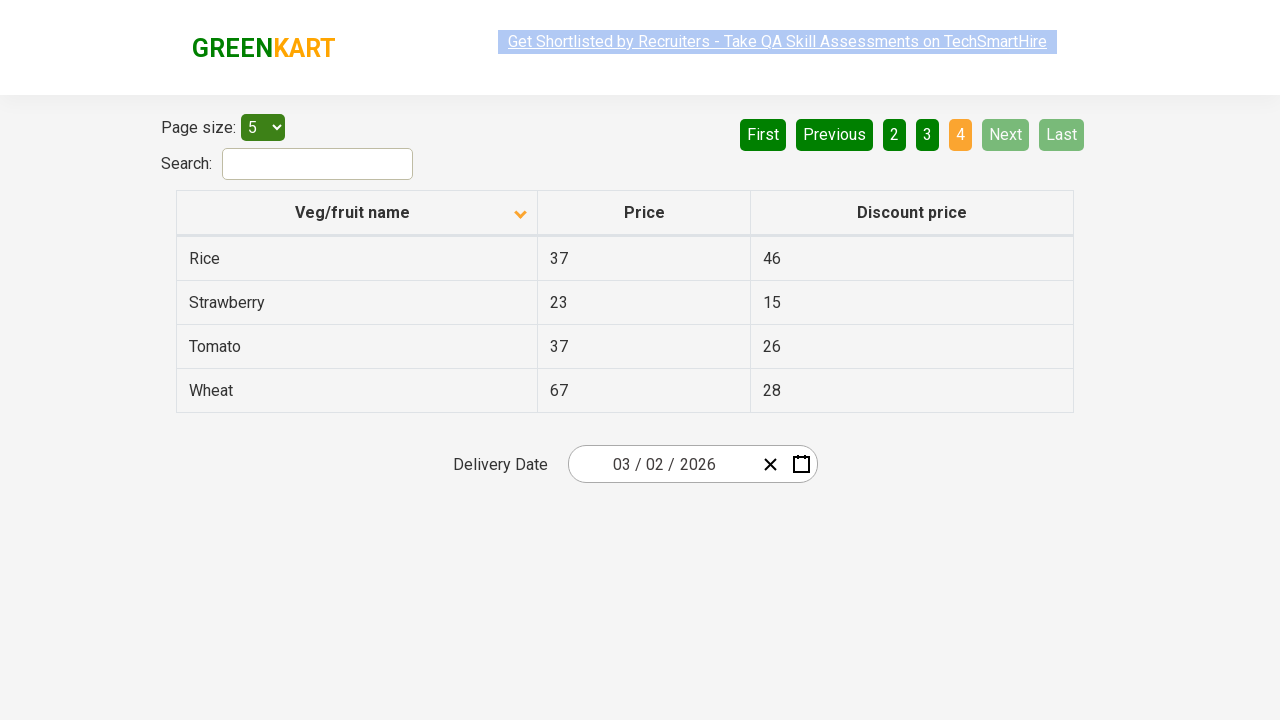